Reads a value from the page, calculates a mathematical result, fills an answer field, selects checkbox and radio button options, and submits the form

Starting URL: http://SunInJuly.github.io/execute_script.html

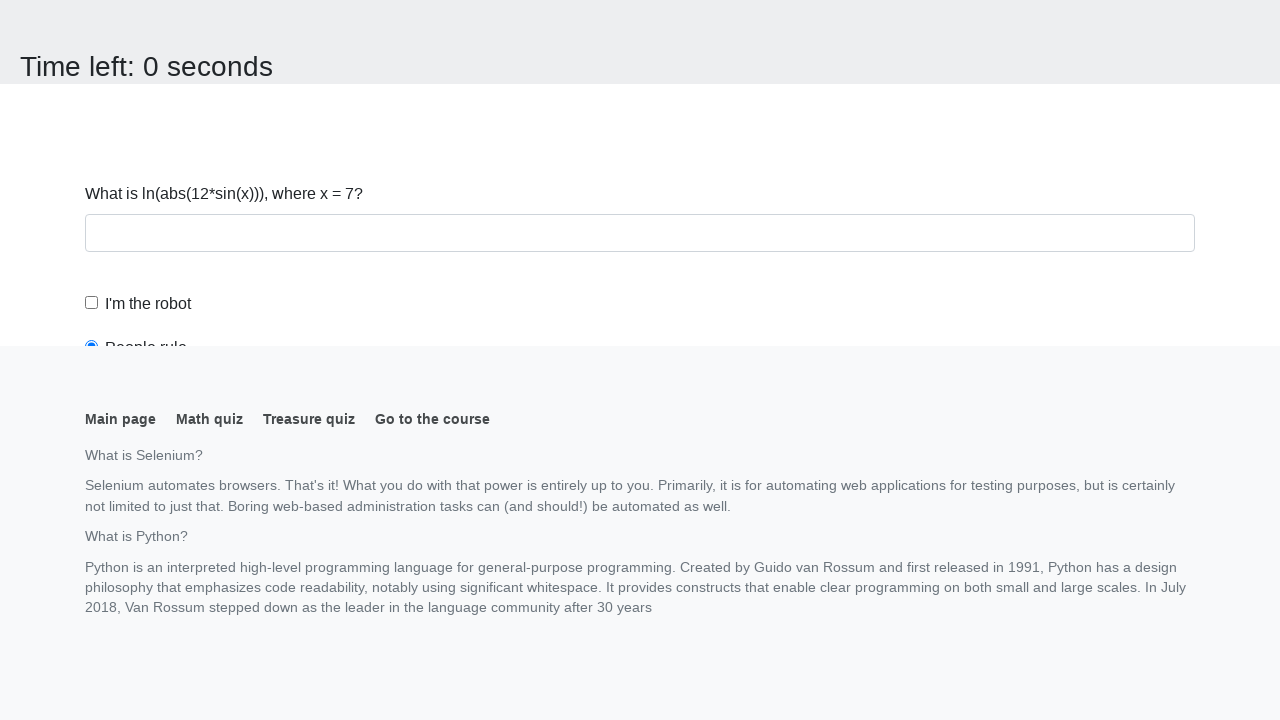

Navigated to http://SunInJuly.github.io/execute_script.html
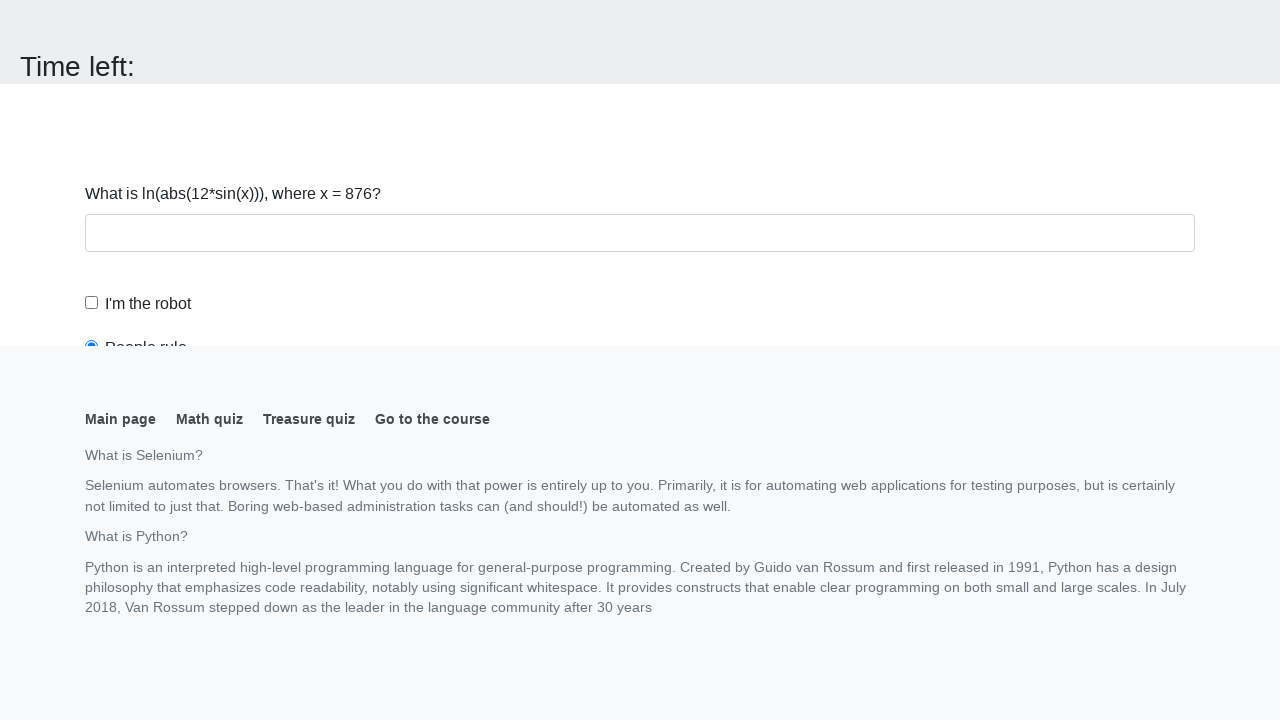

Read value from page: 876
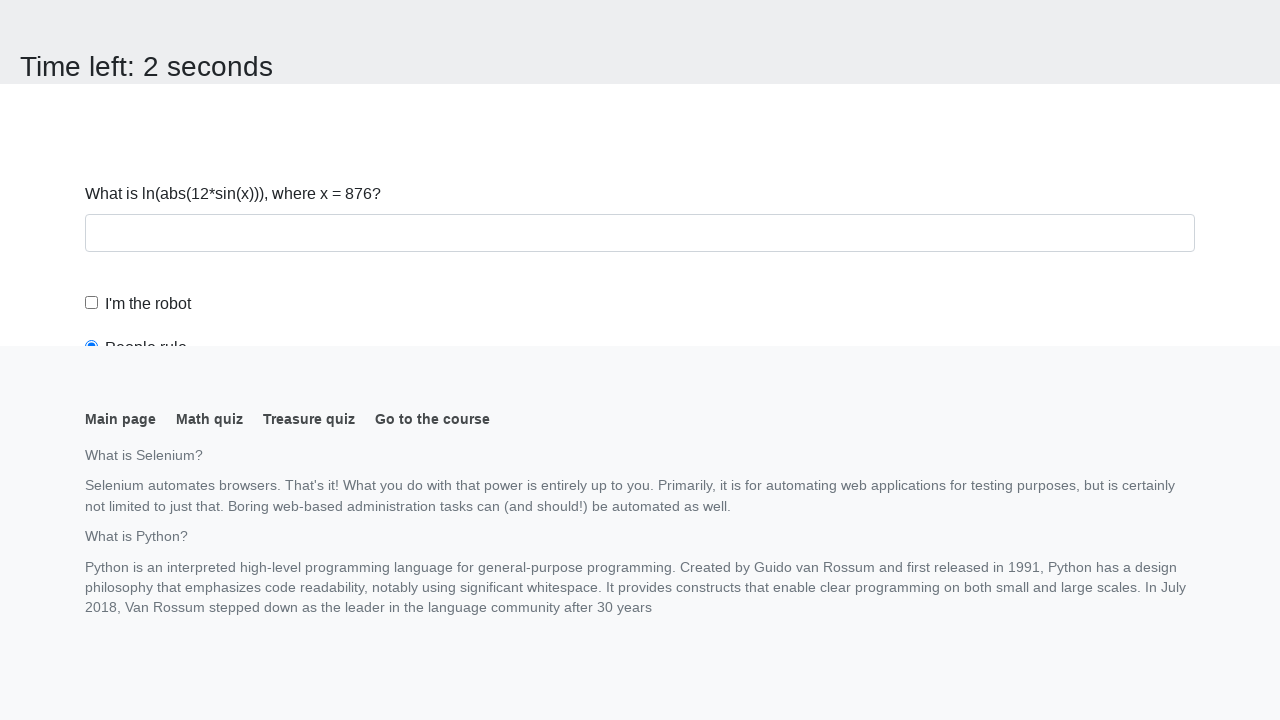

Calculated mathematical result: 1.7576622760669844
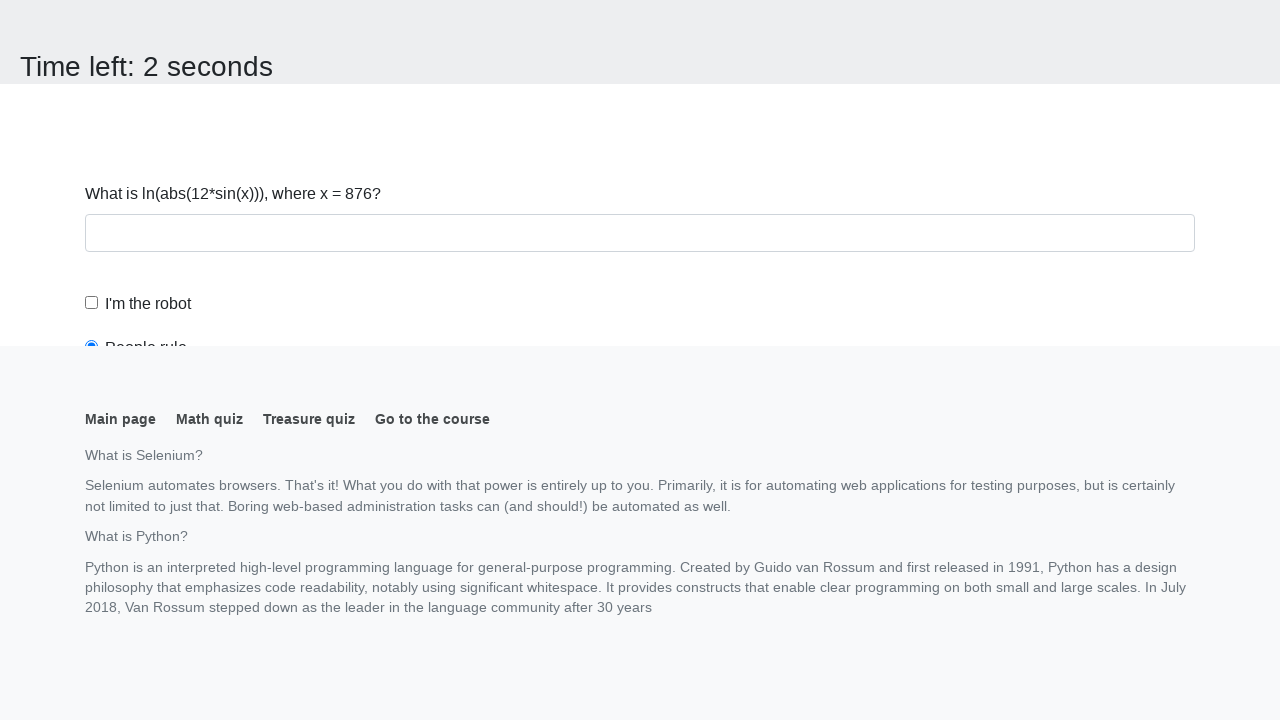

Scrolled to answer input field
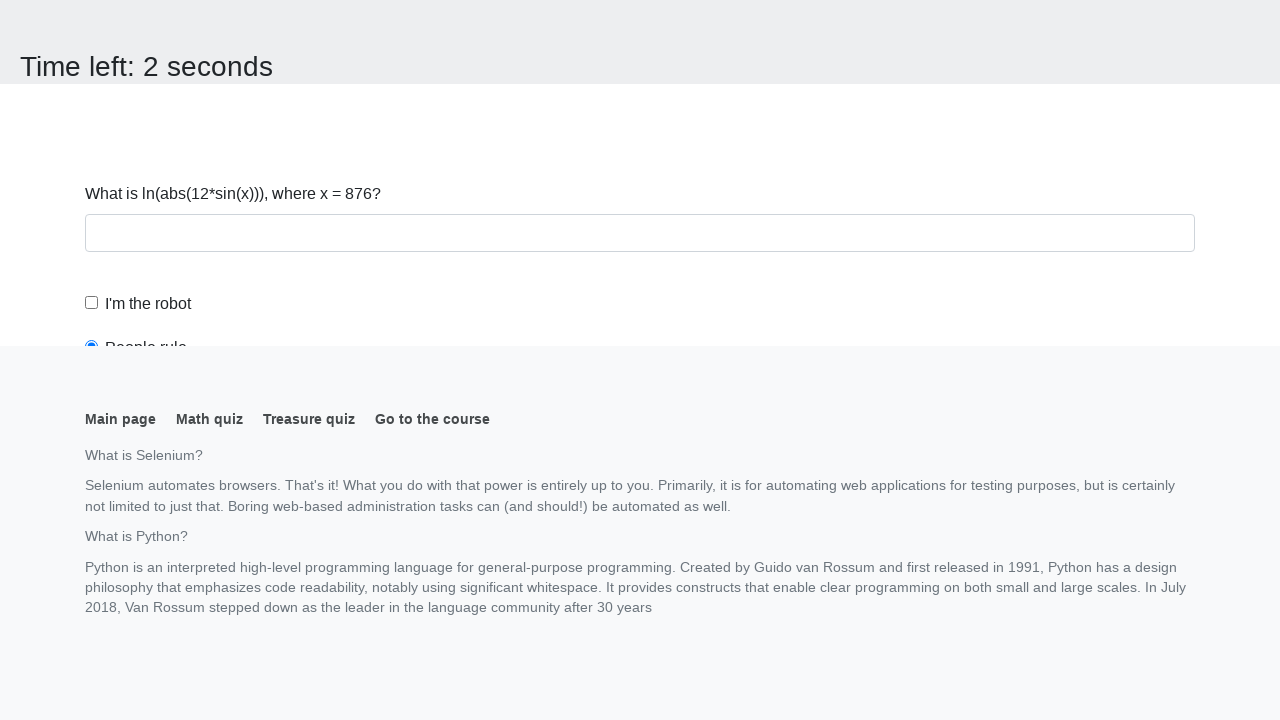

Filled answer field with calculated value: 1.7576622760669844 on #answer
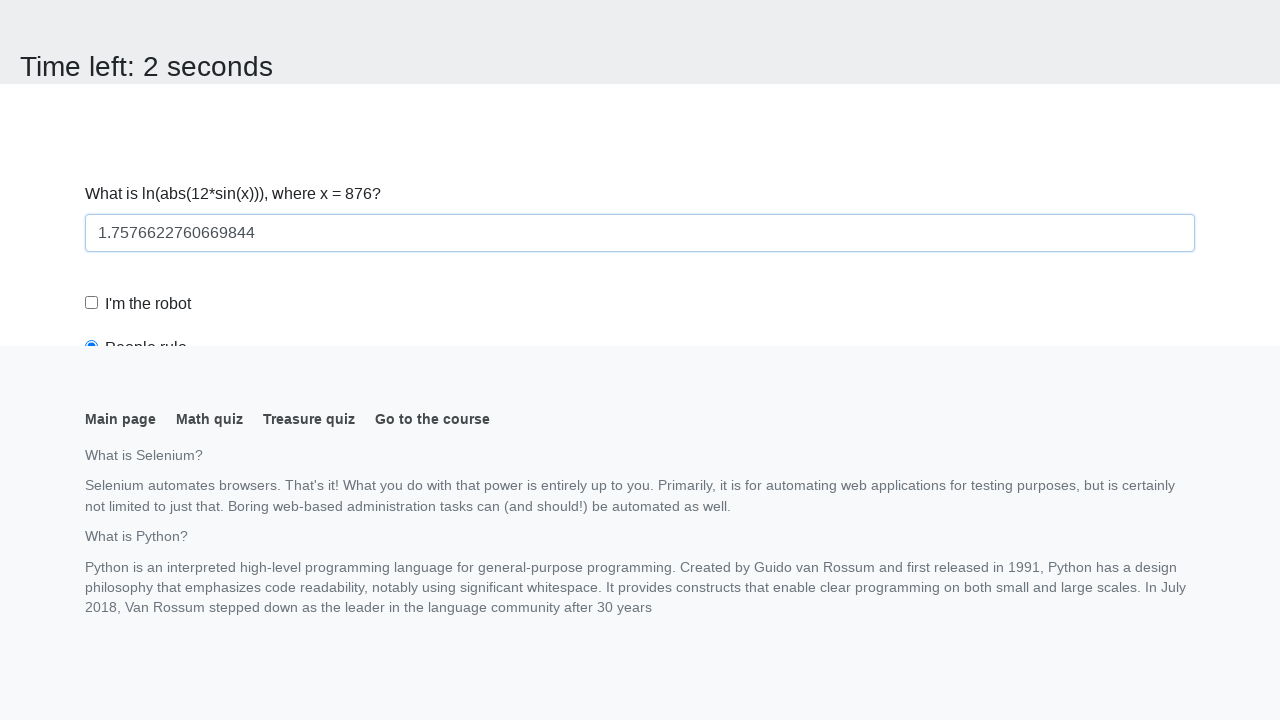

Scrolled to checkbox
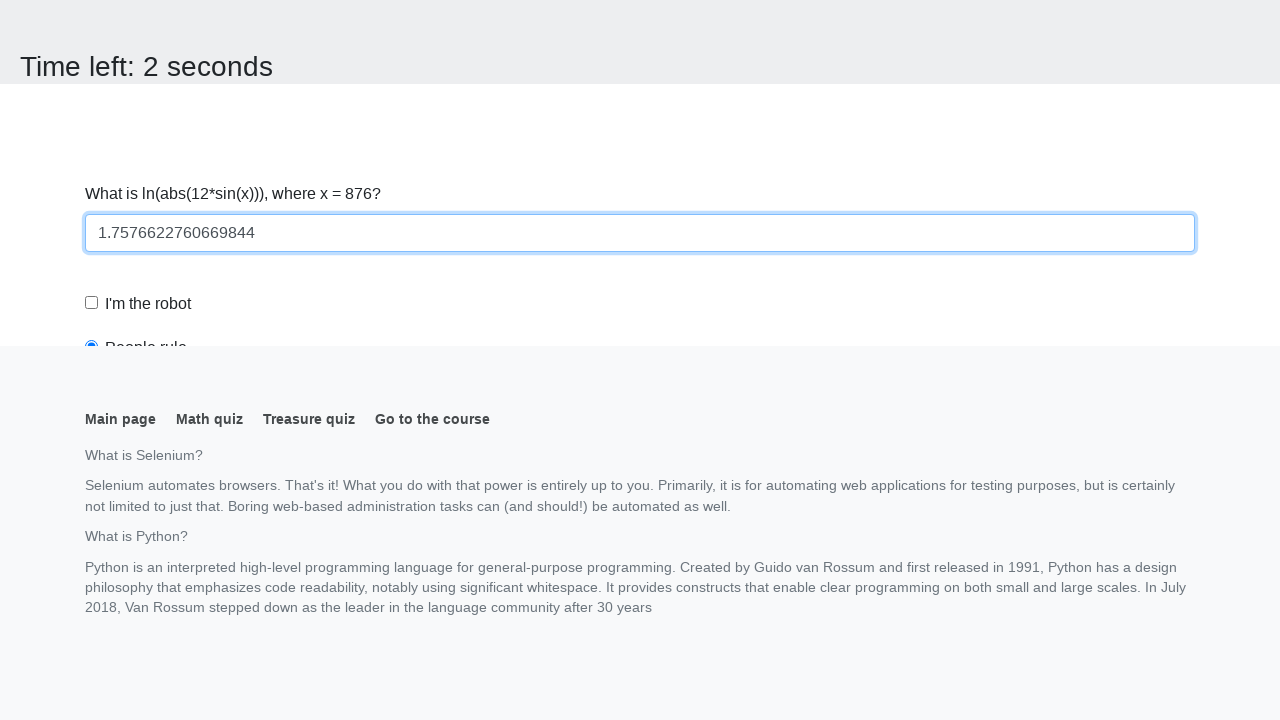

Clicked checkbox at (92, 303) on [type="checkbox"]
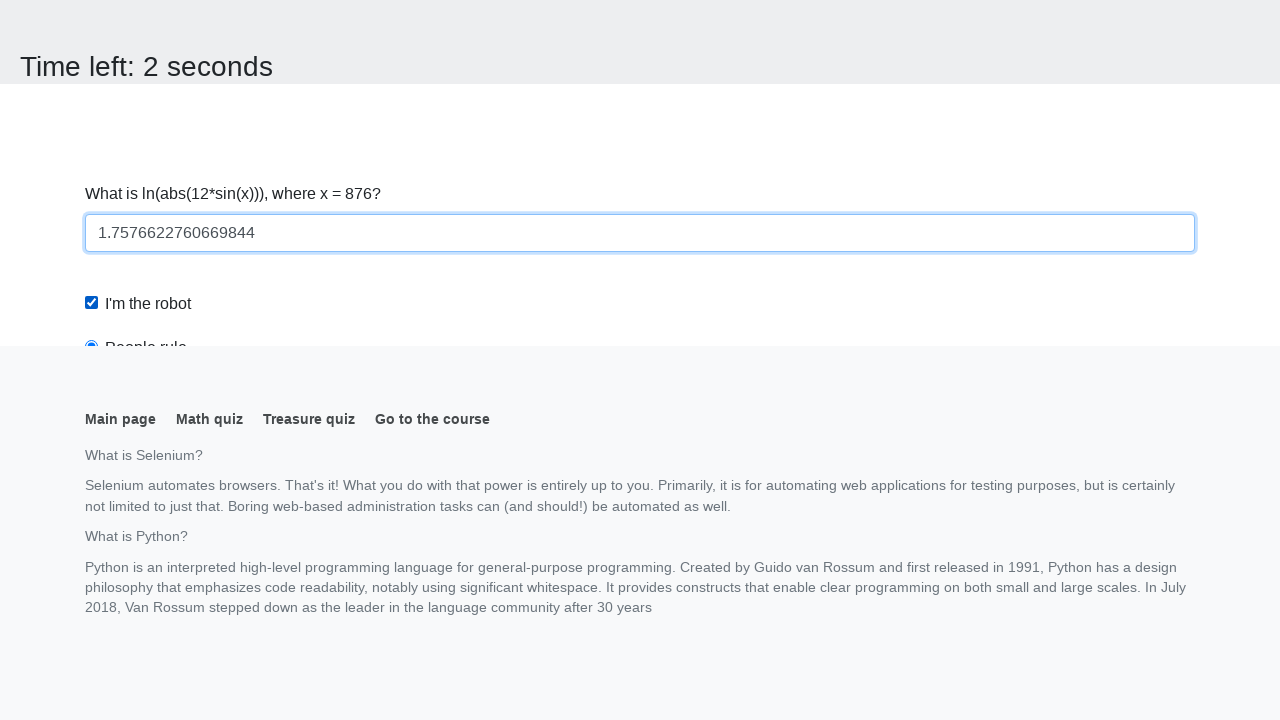

Scrolled to radio button
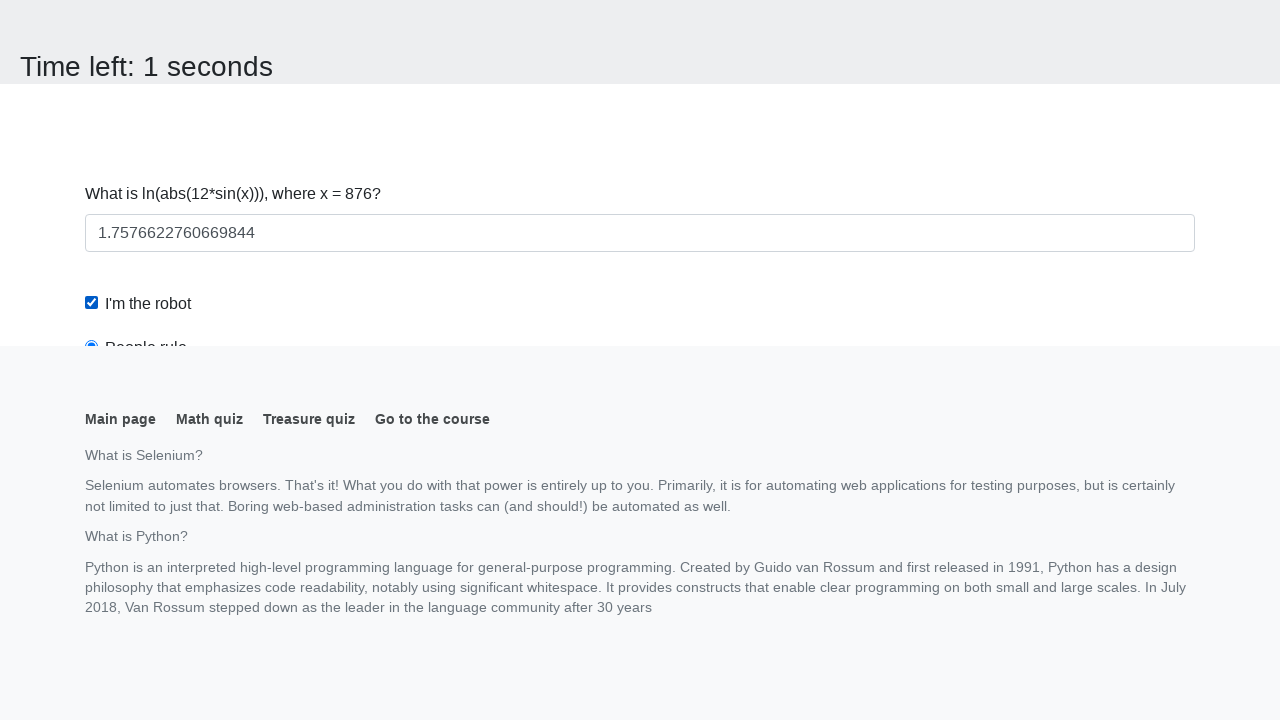

Clicked radio button for 'robotsRule' at (146, 13) on [for="robotsRule"]
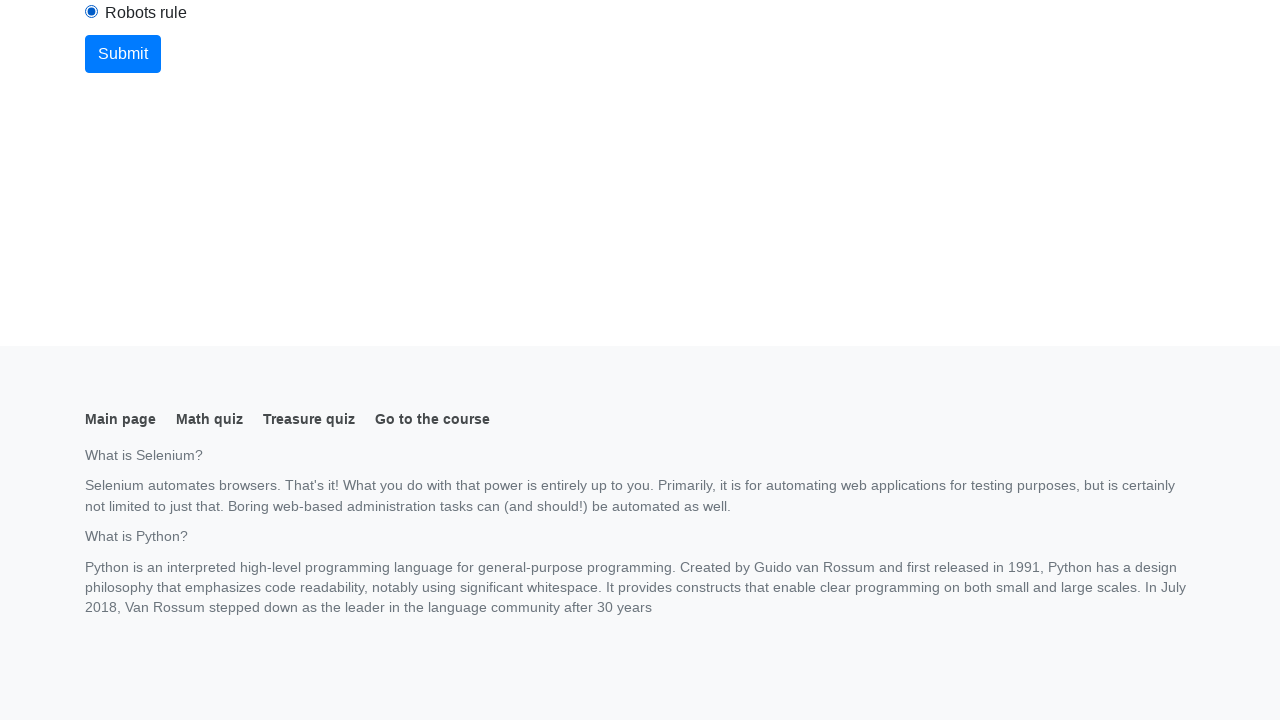

Scrolled to submit button
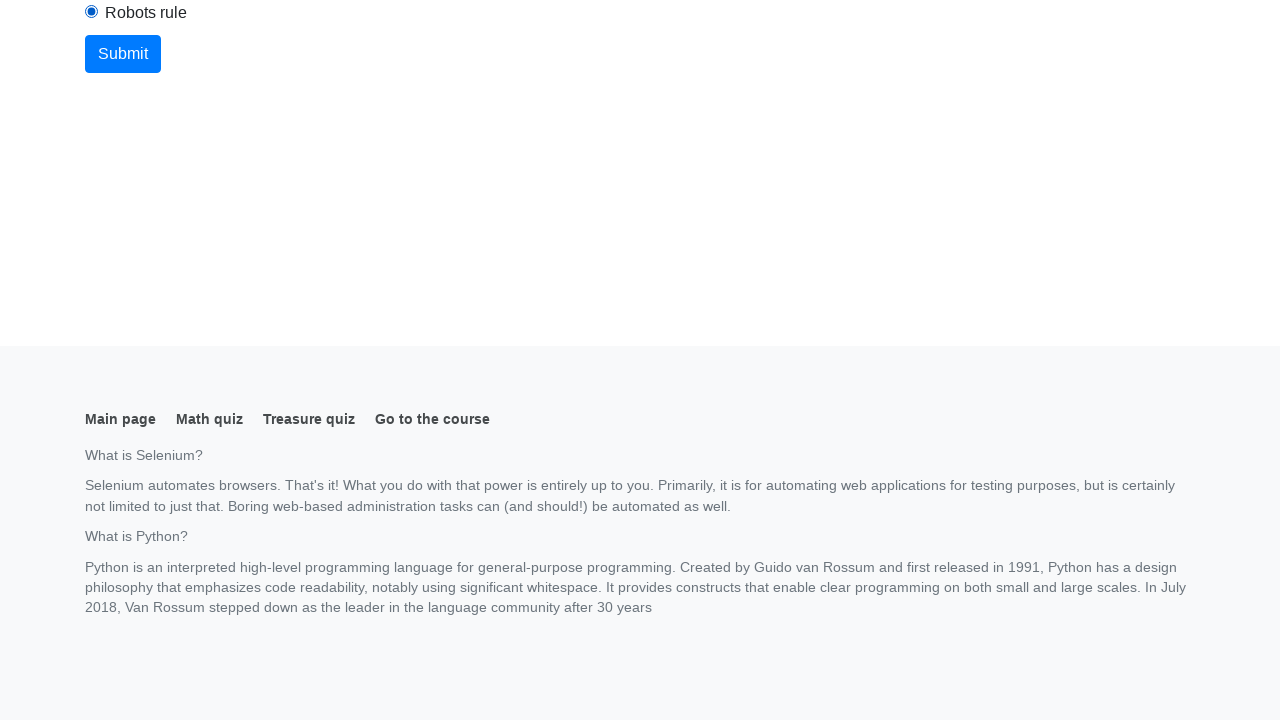

Clicked submit button at (123, 54) on .btn
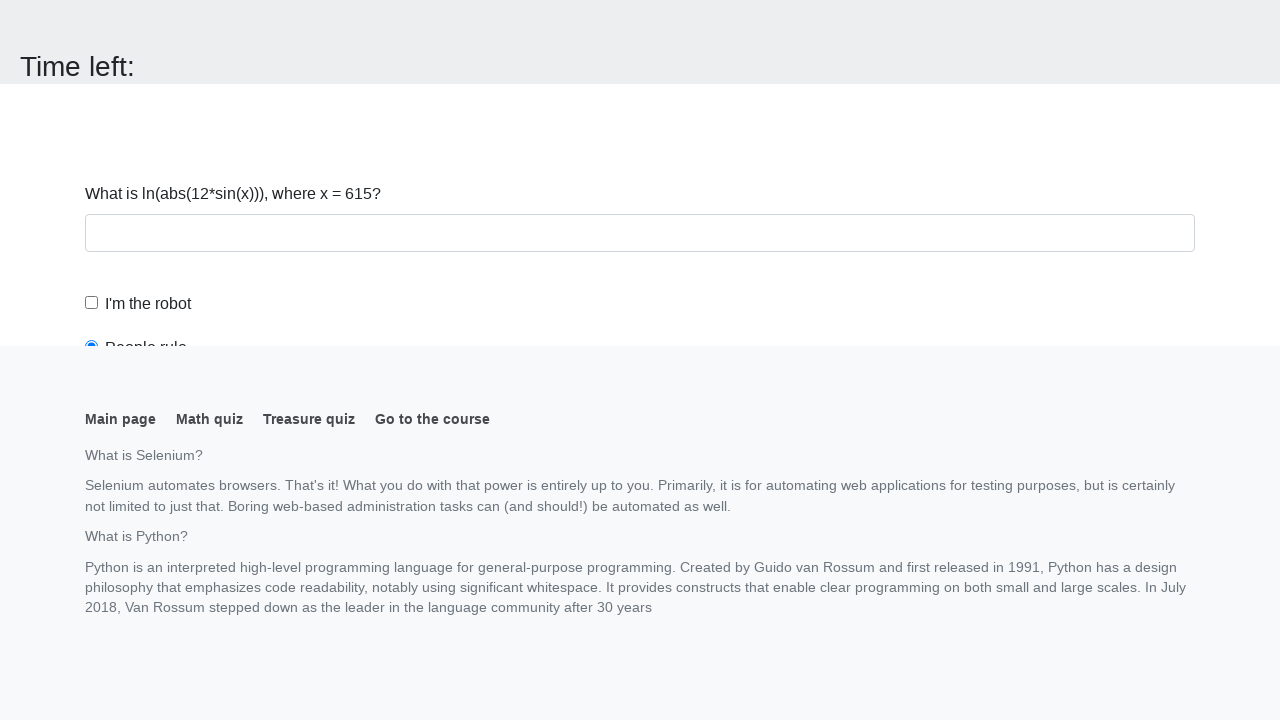

Waited 1000ms for form submission to complete
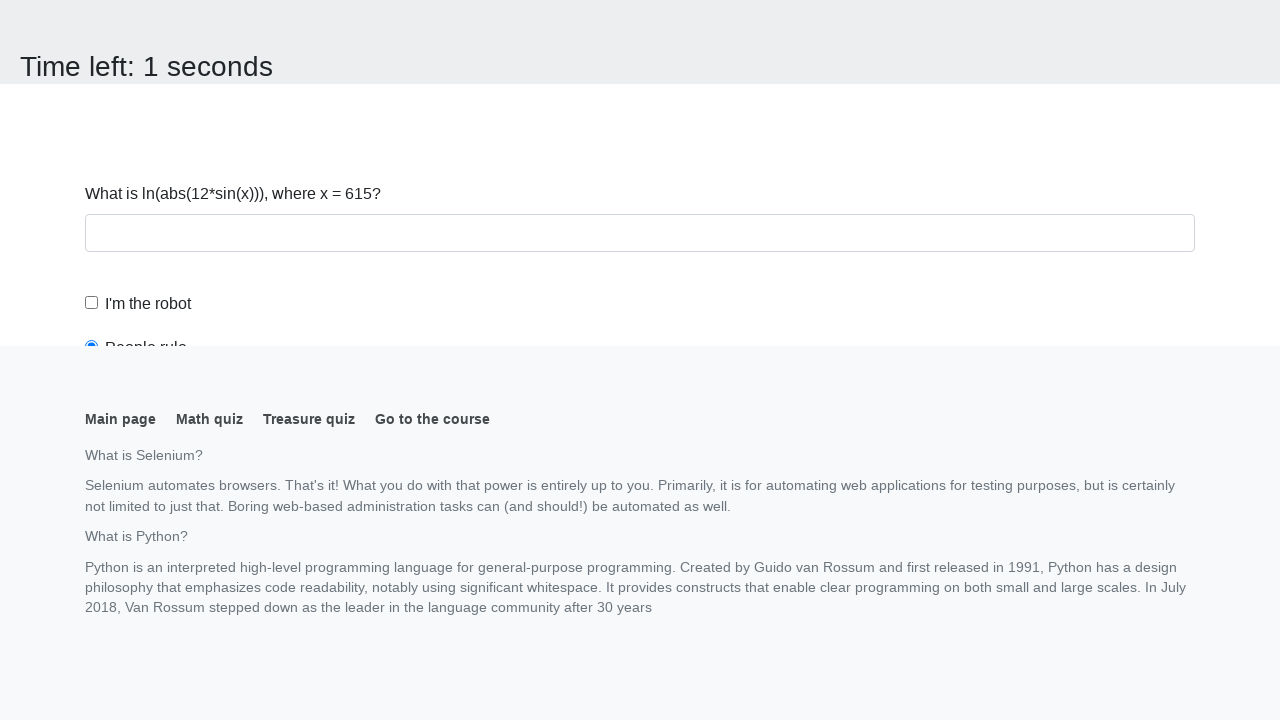

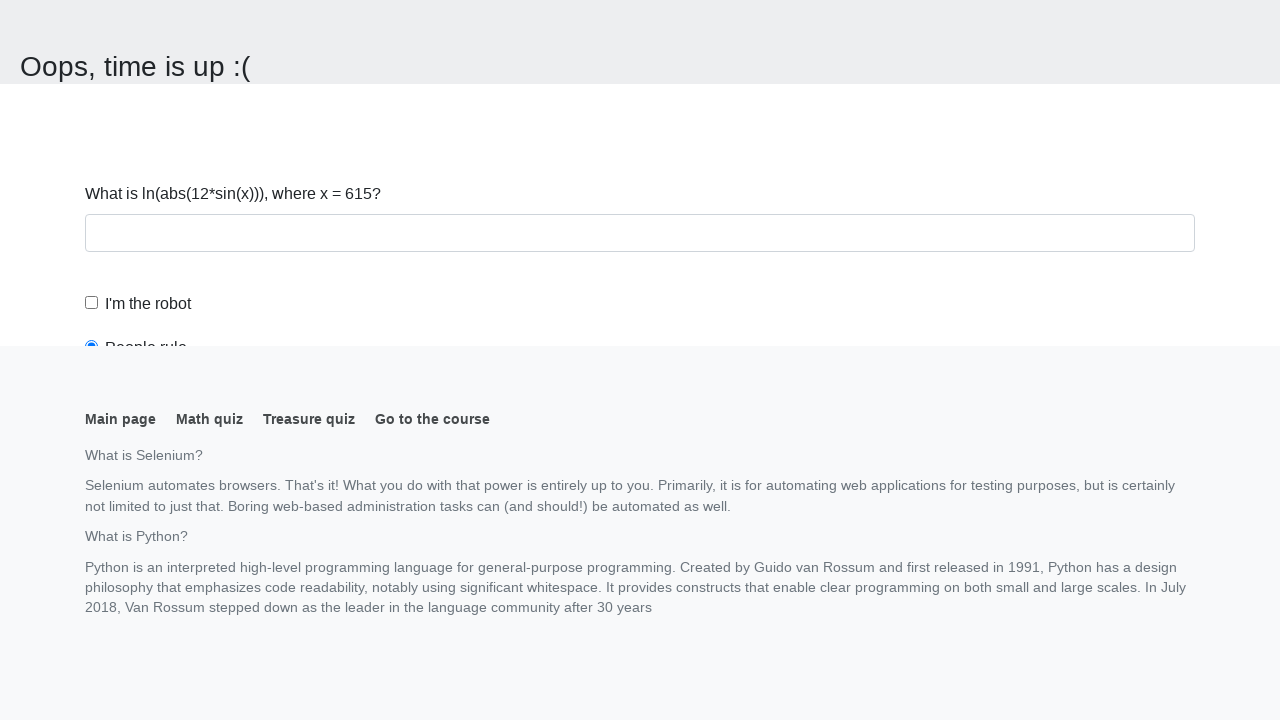